Tests a multi-step form submission flow by clicking a specific link, then filling out a form with personal information (first name, last name, city, country) and submitting it.

Starting URL: http://suninjuly.github.io/find_link_text

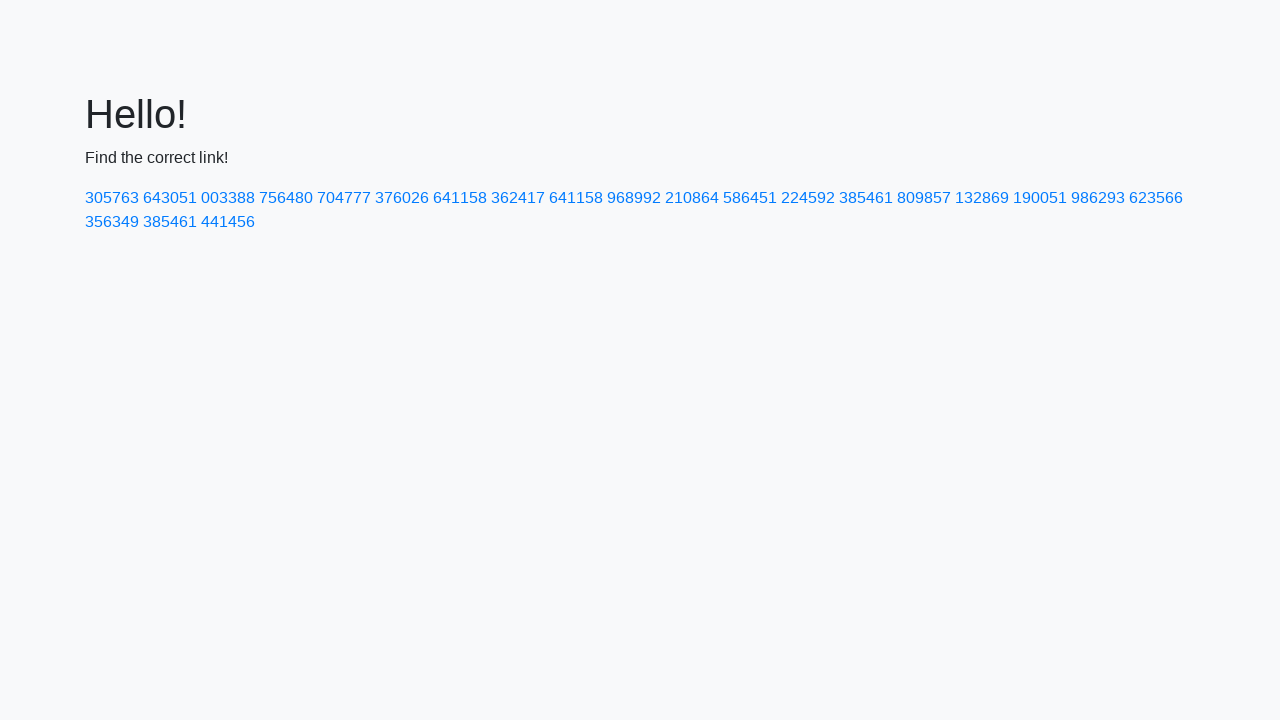

Clicked link with text '224592' at (808, 198) on text=224592
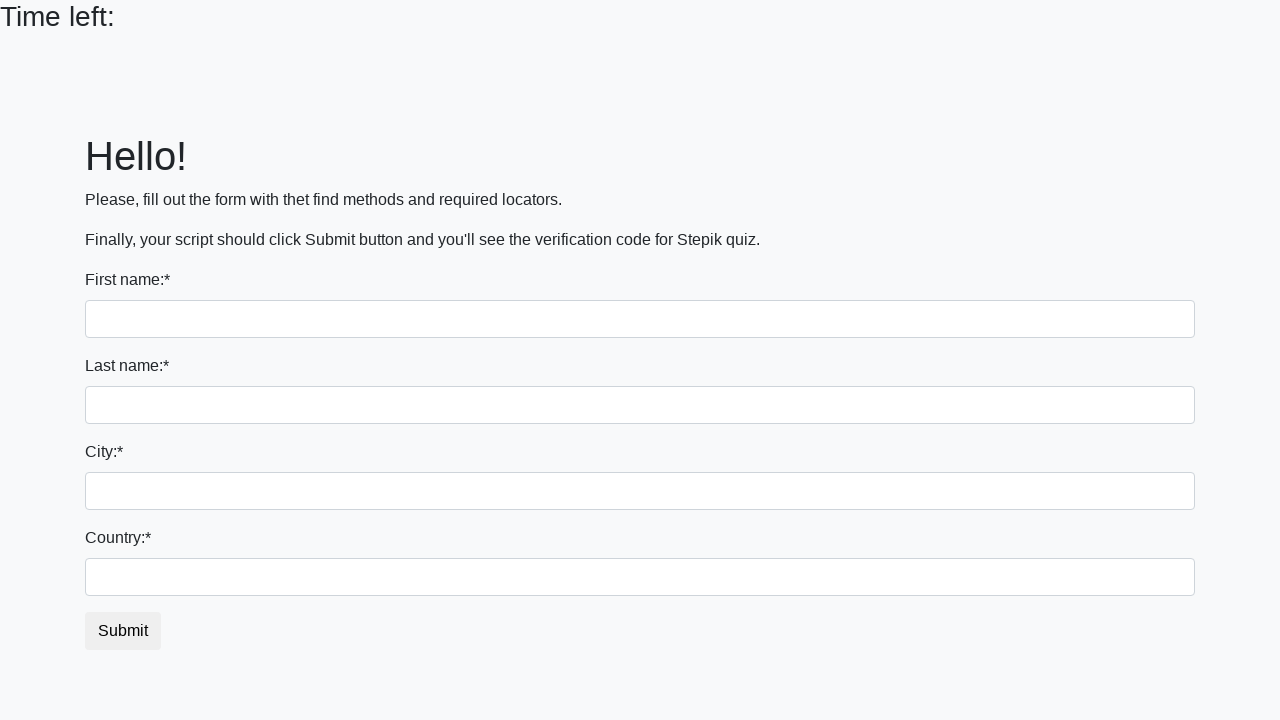

Filled first name field with 'Ivan' on input
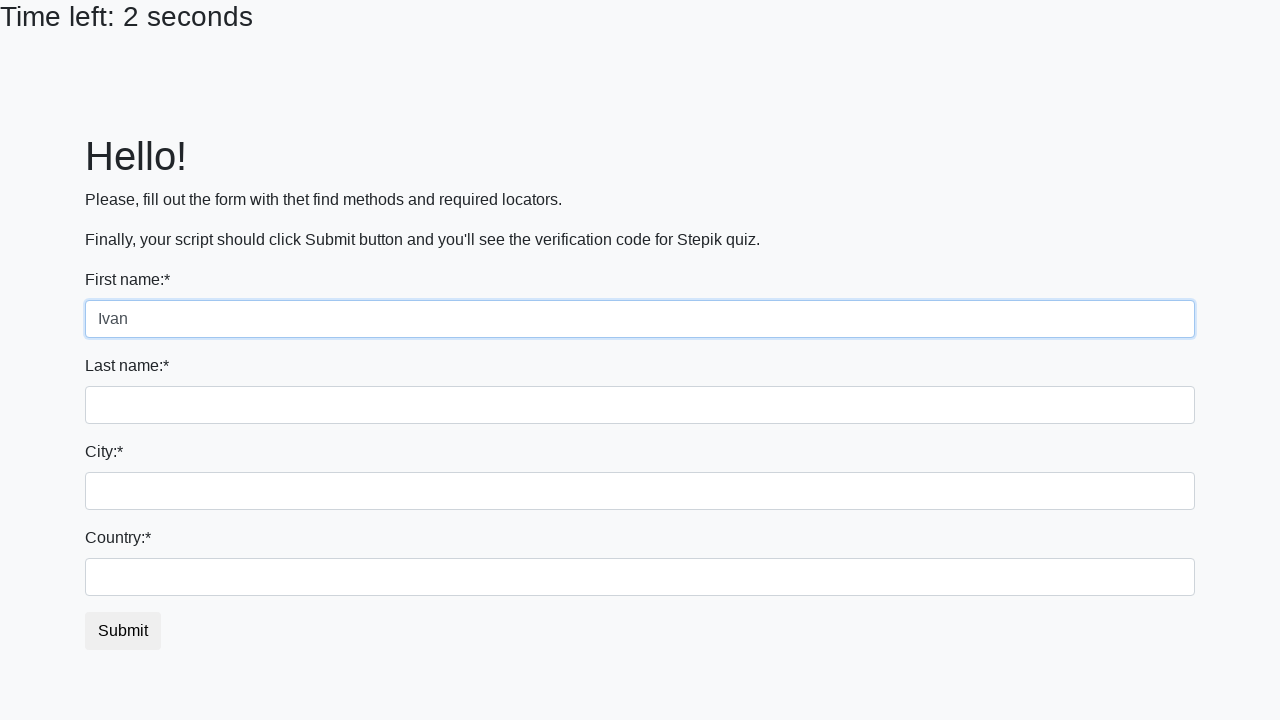

Filled last name field with 'Petrov' on input[name='last_name']
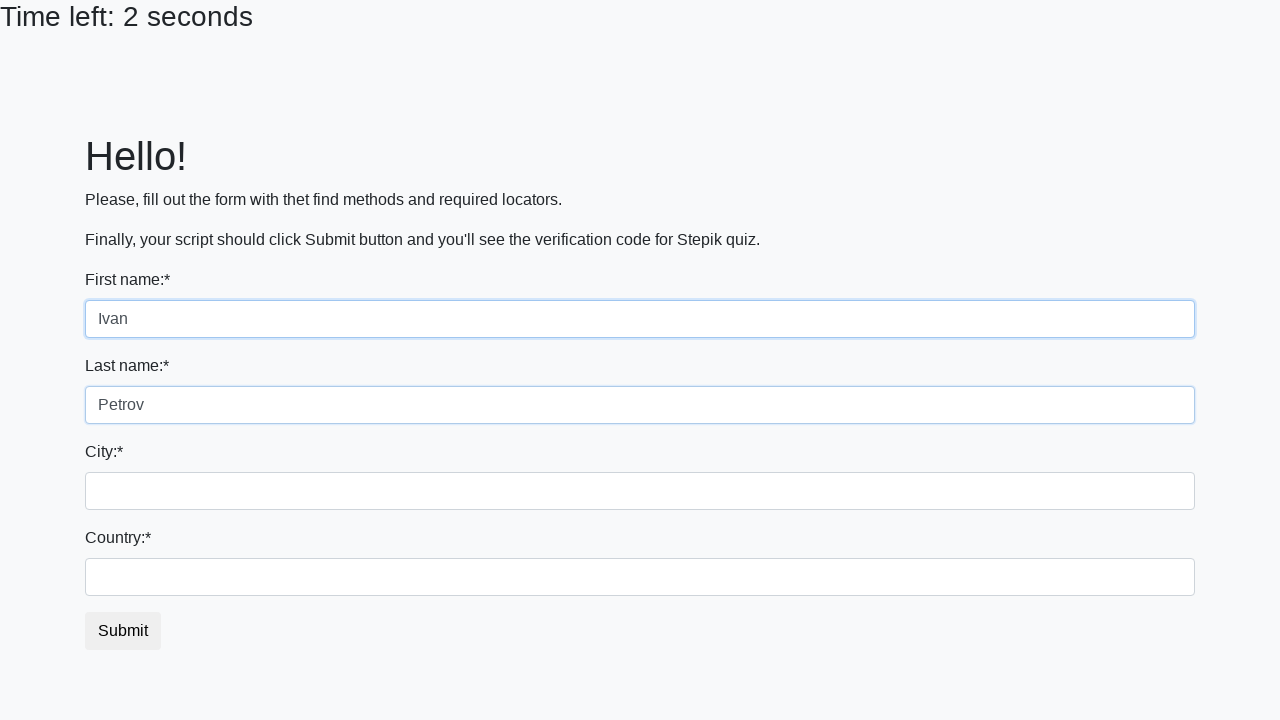

Filled city field with 'Smolensk' on .city
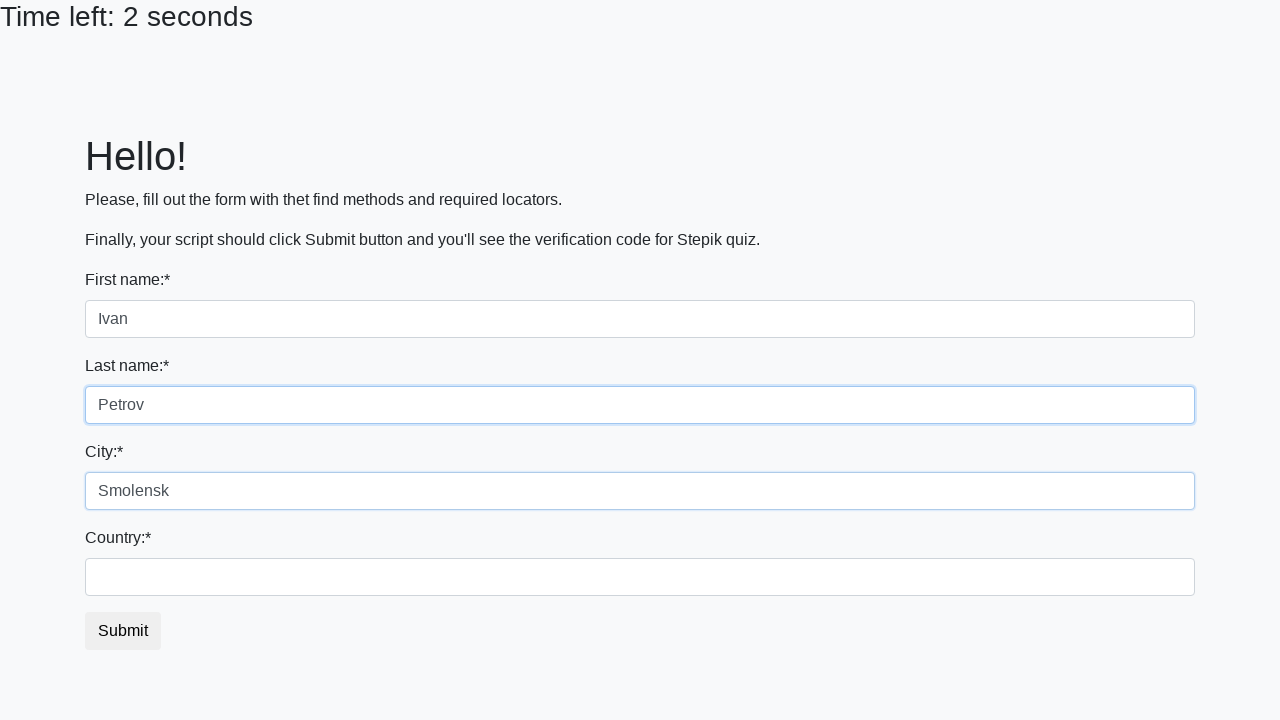

Filled country field with 'Russia' on #country
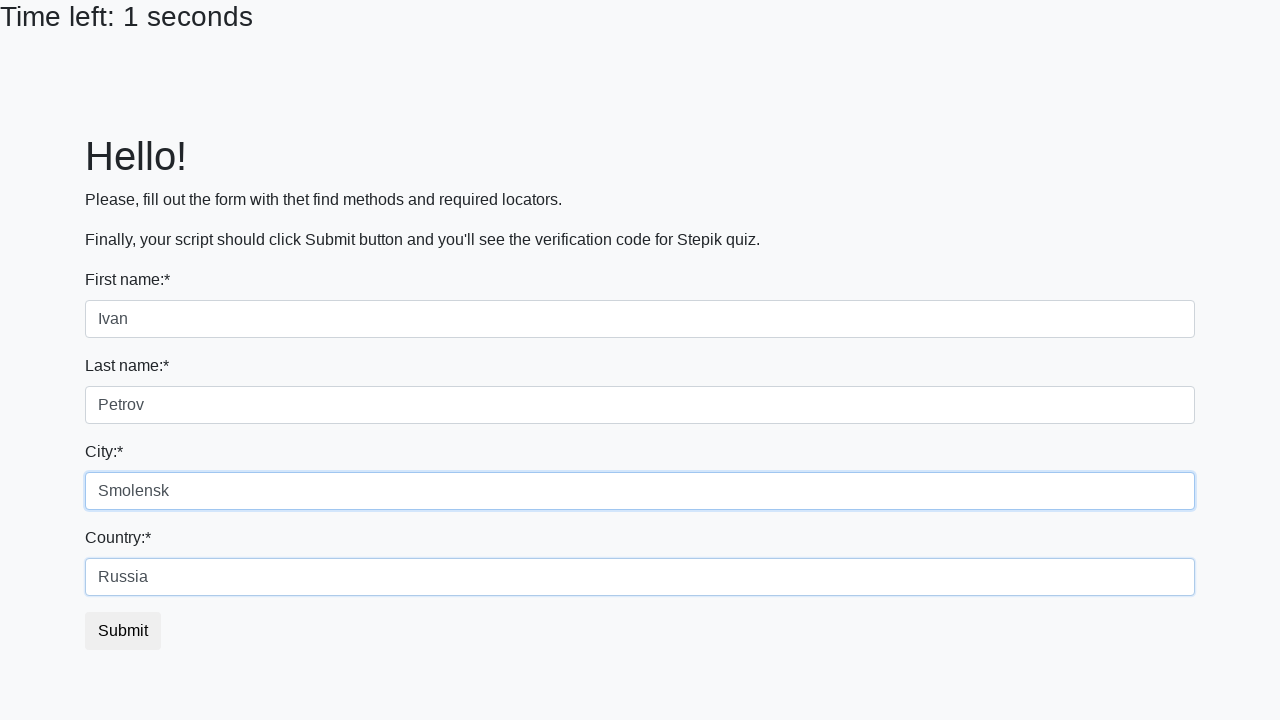

Clicked submit button to complete form submission at (123, 631) on button.btn
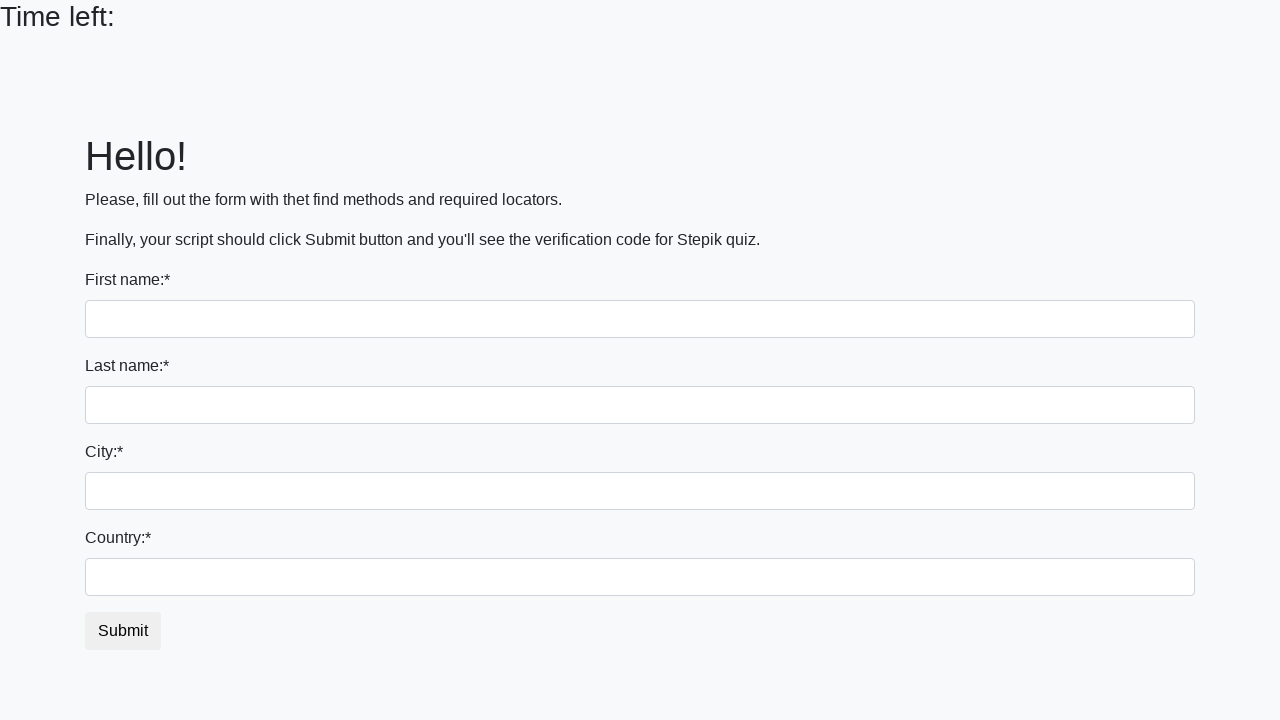

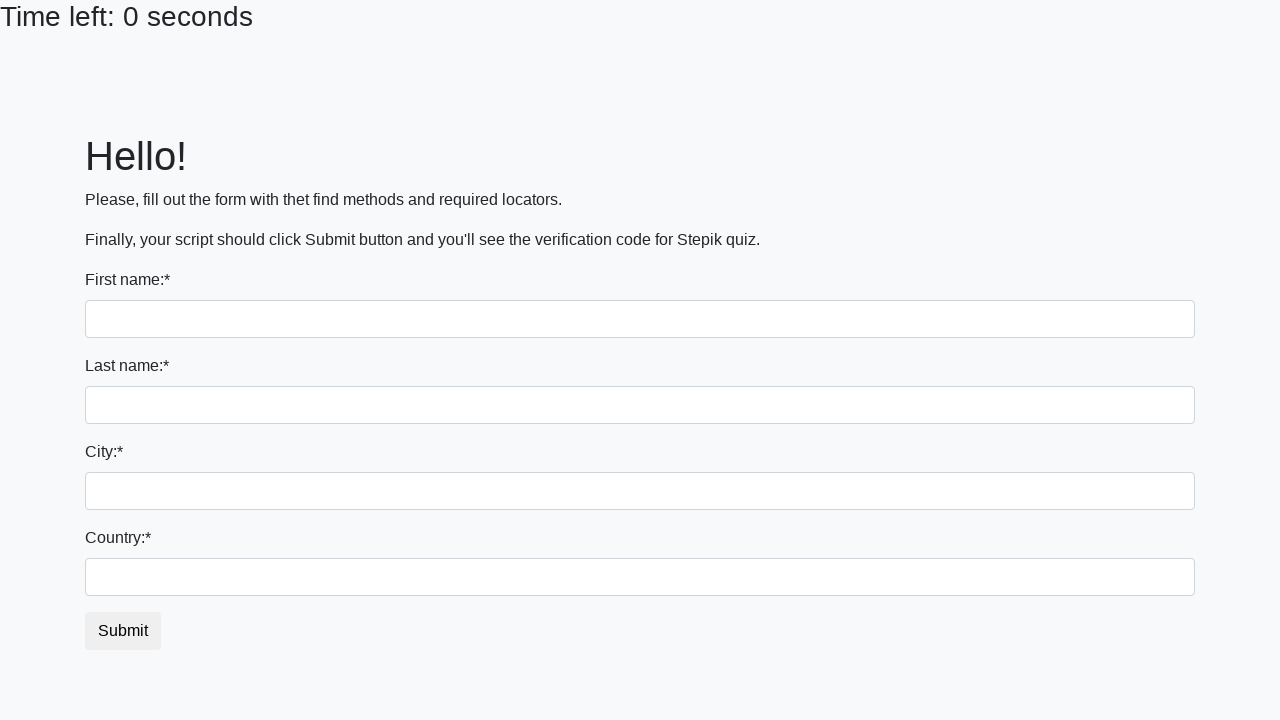